Tests closing a modal/entry ad popup by clicking the close button in the modal footer

Starting URL: http://the-internet.herokuapp.com/entry_ad

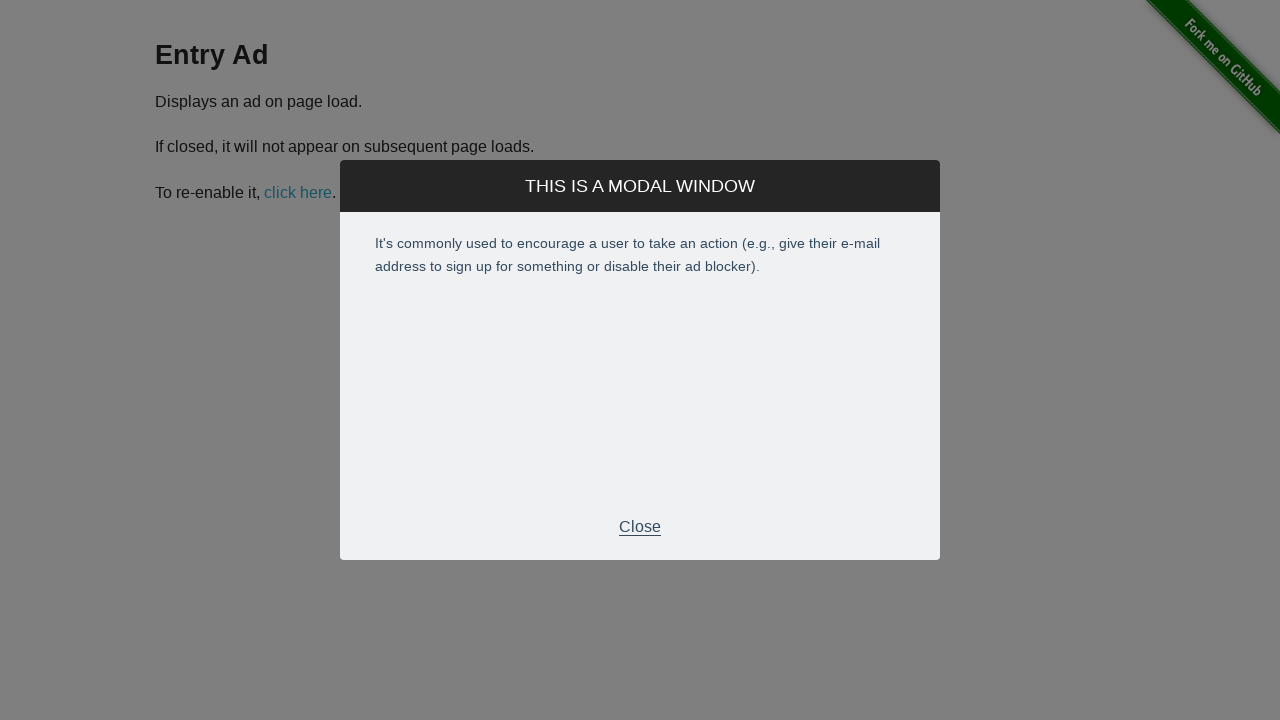

Entry ad modal appeared and loaded
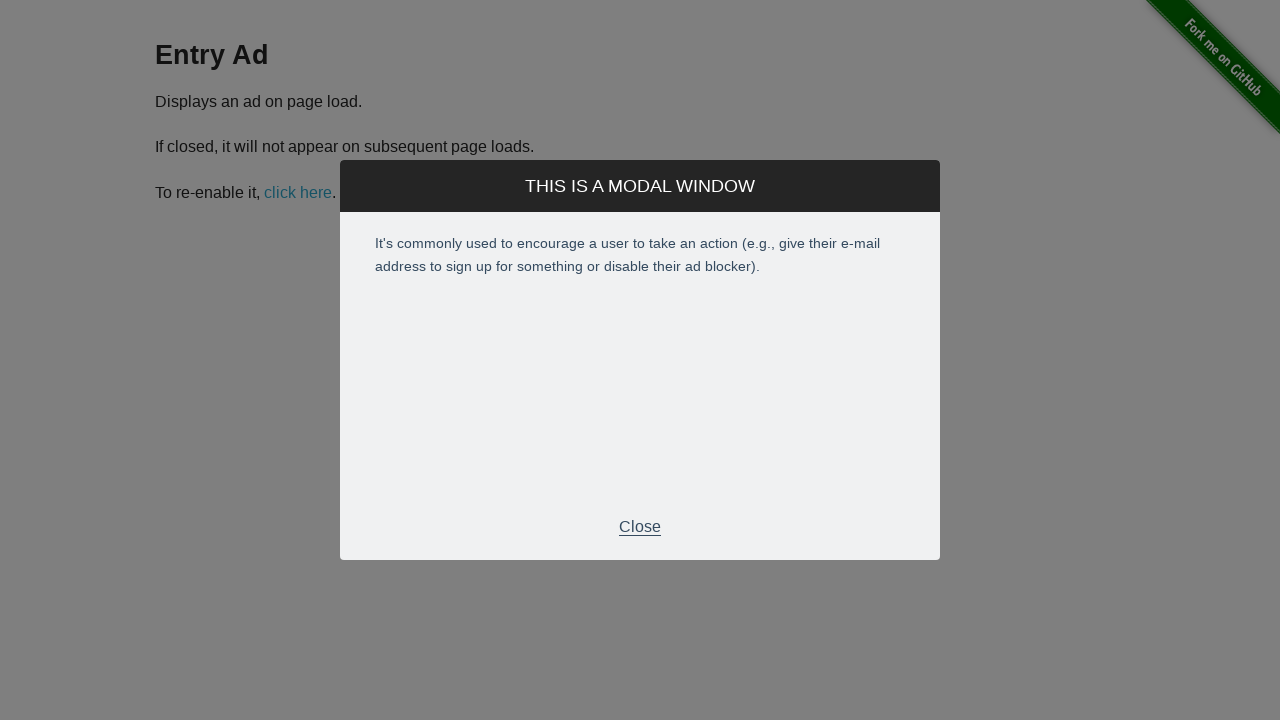

Clicked close button in modal footer to close entry ad popup at (640, 527) on div.modal-footer p
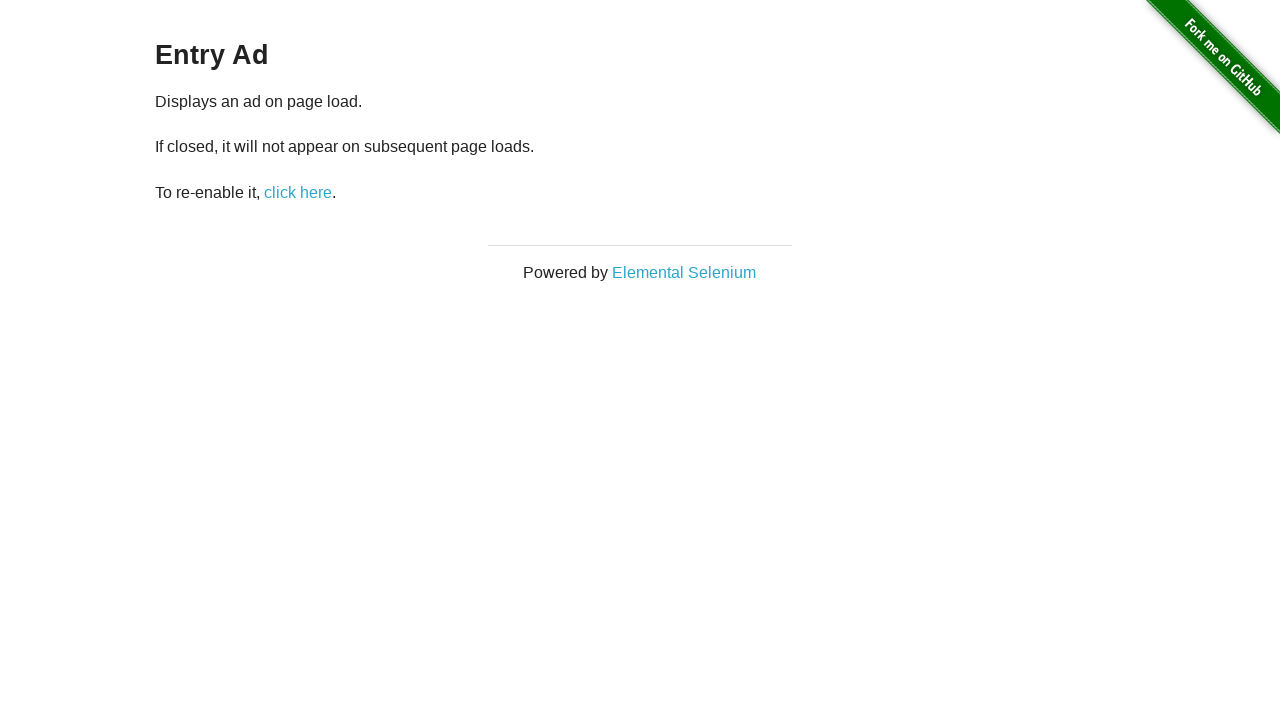

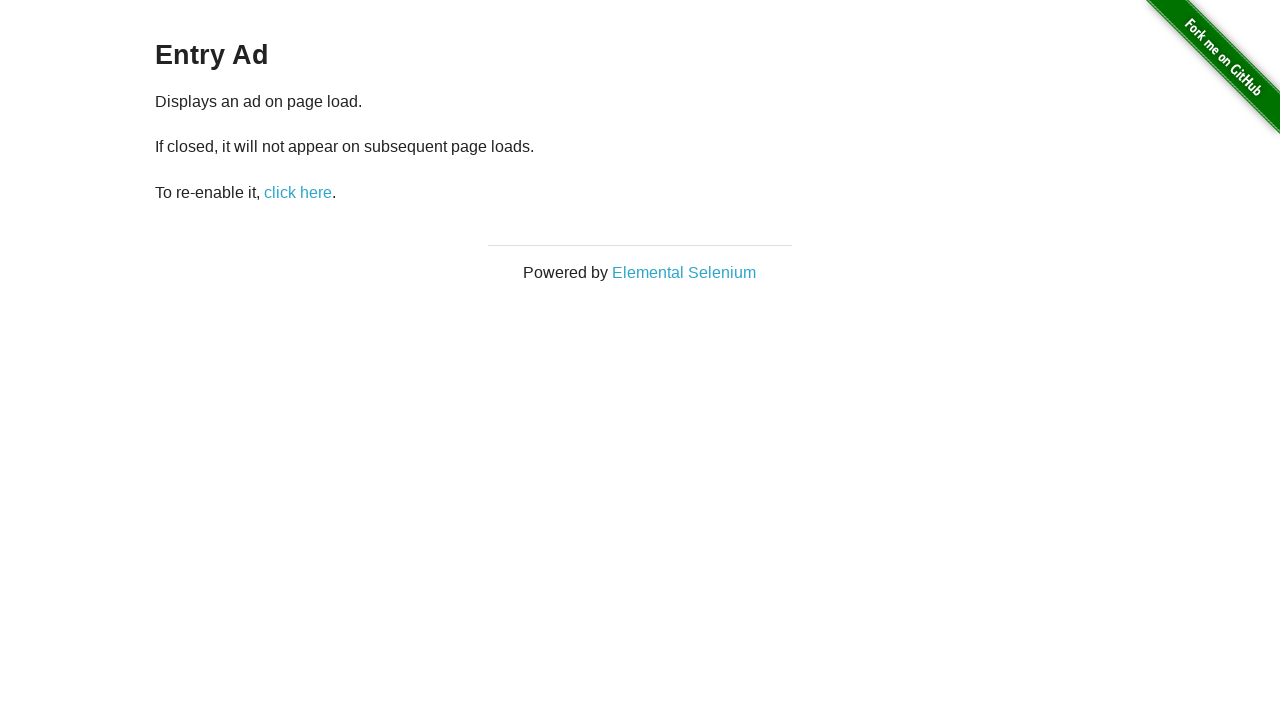